Tests adding a single todo item to the TodoMVC application and verifies it appears in the list with correct item count.

Starting URL: https://demo.playwright.dev/todomvc

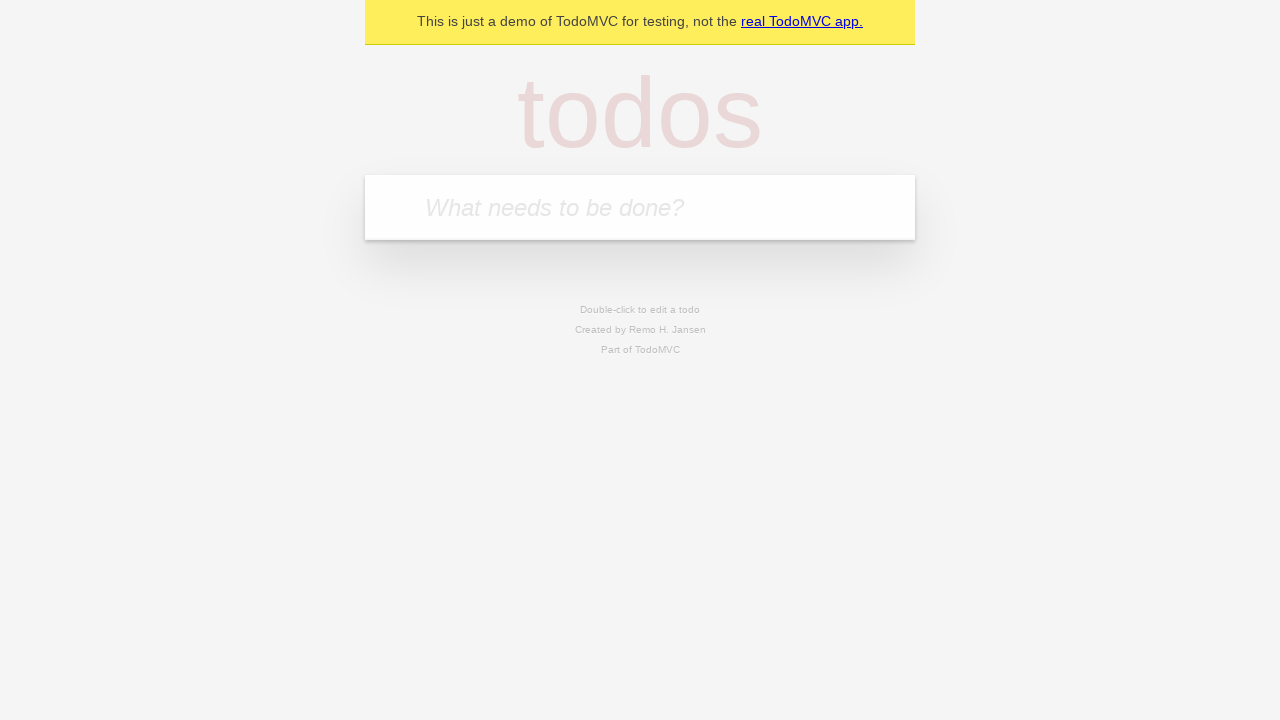

Filled new todo input field with 'buy some cheese' on input.new-todo
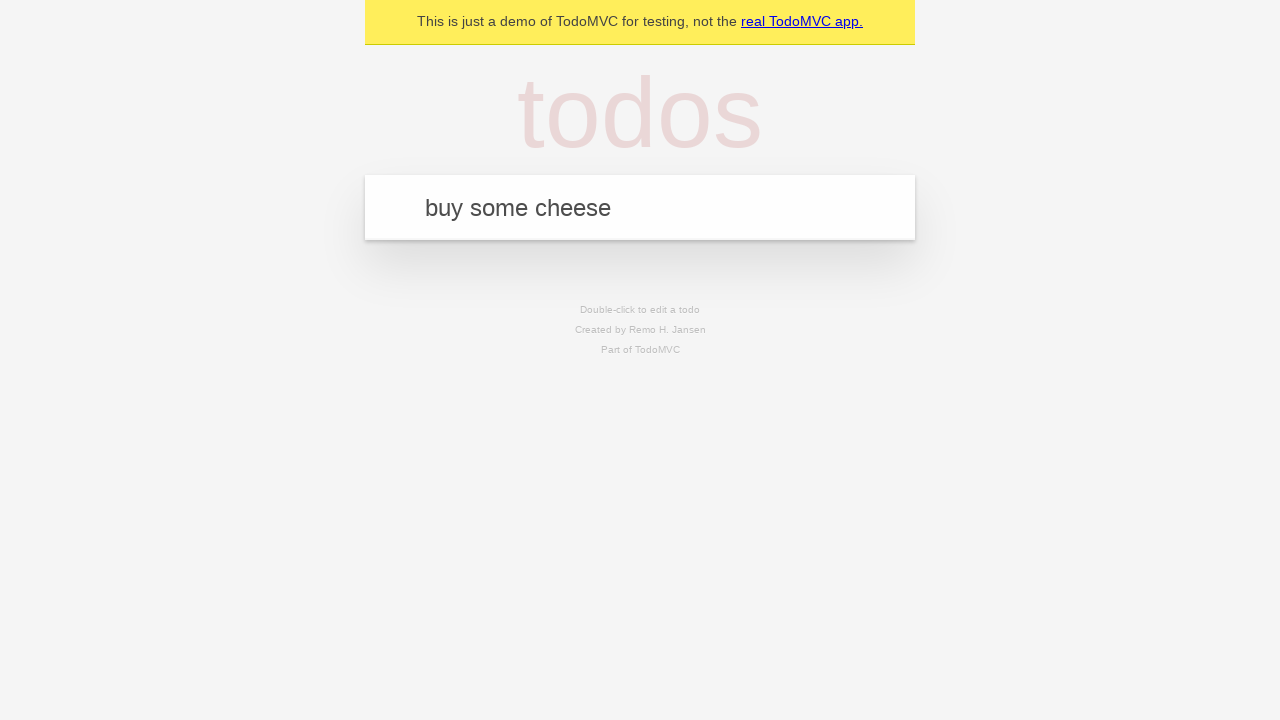

Pressed Enter to submit the new todo item on input.new-todo
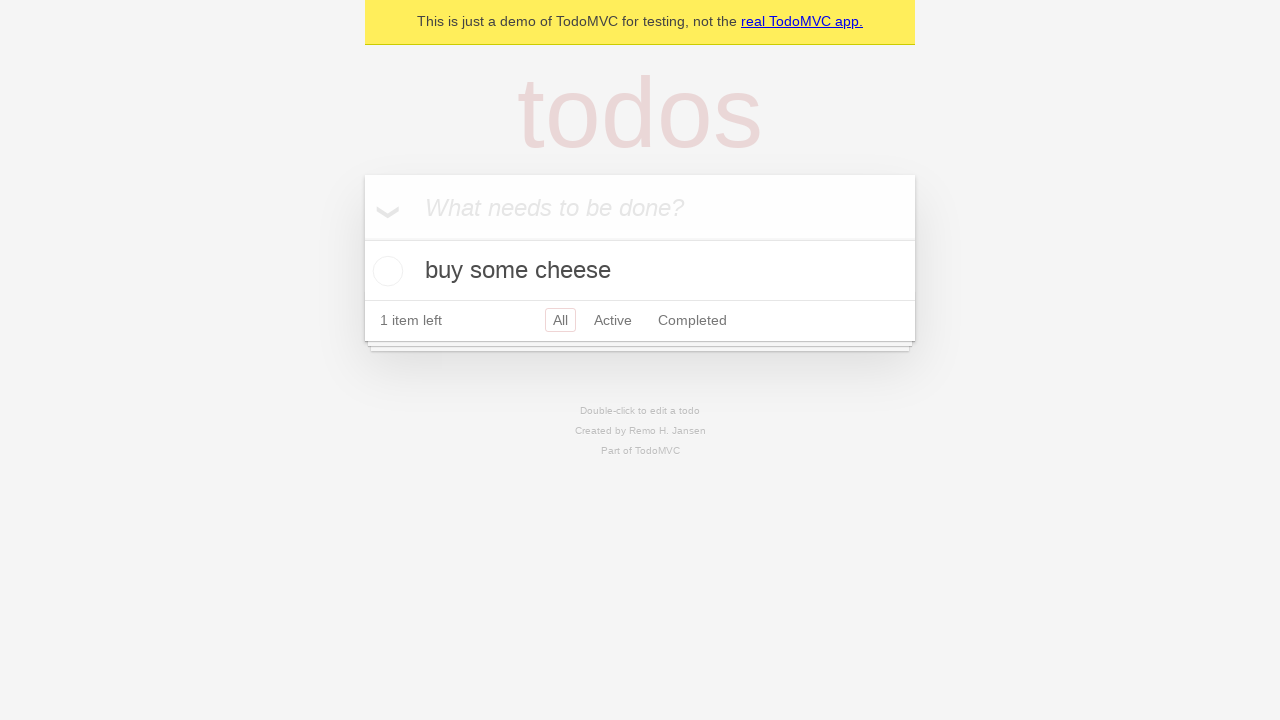

Verified that 'buy some cheese' todo item appeared in the list
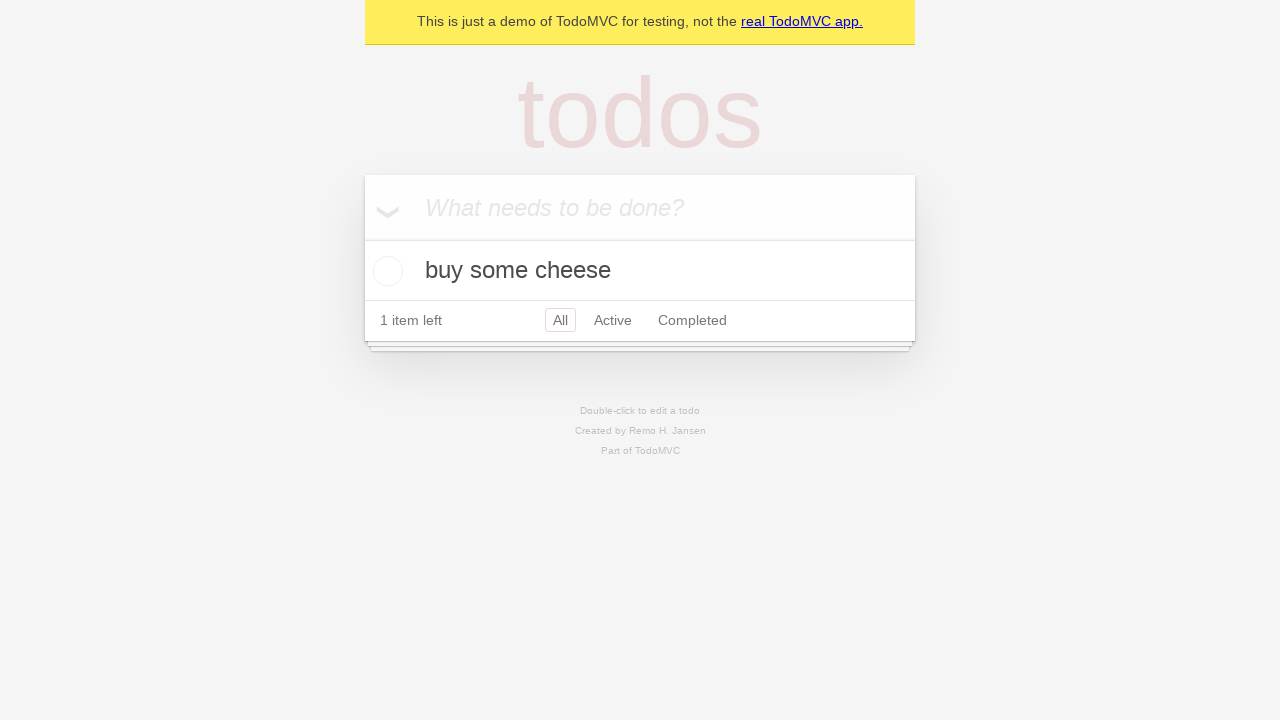

Verified that todo item count indicator is displayed
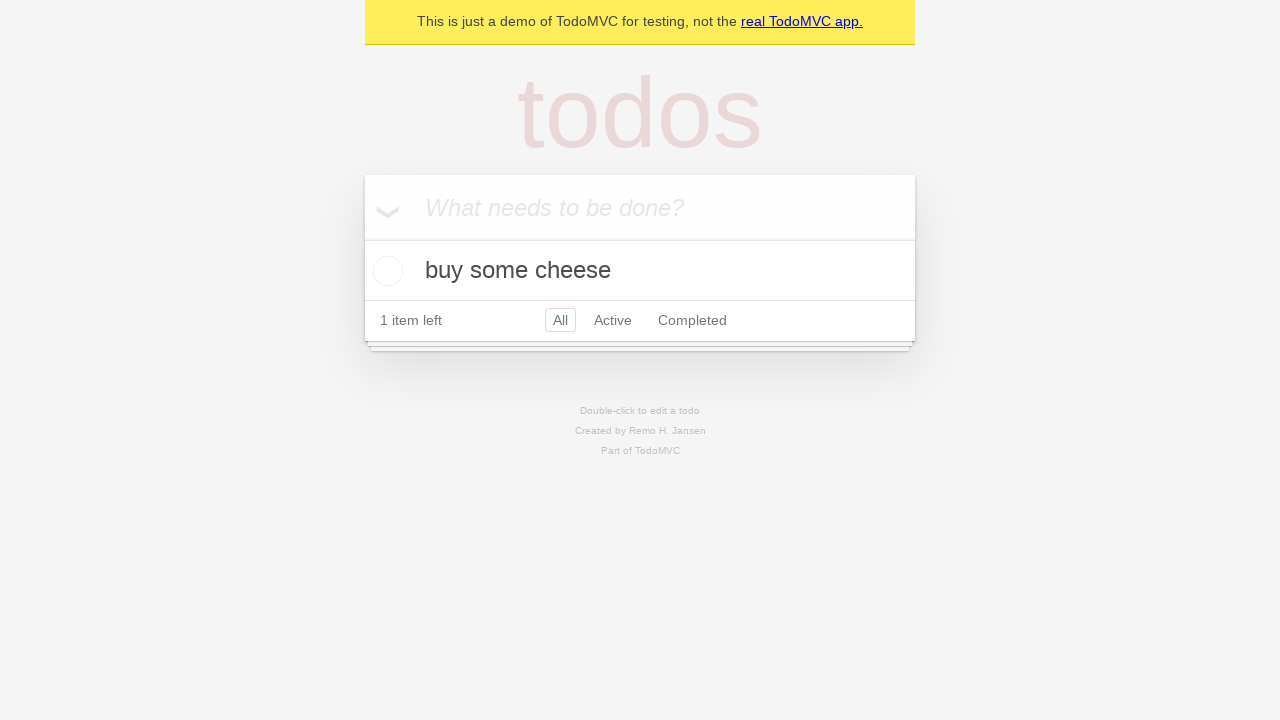

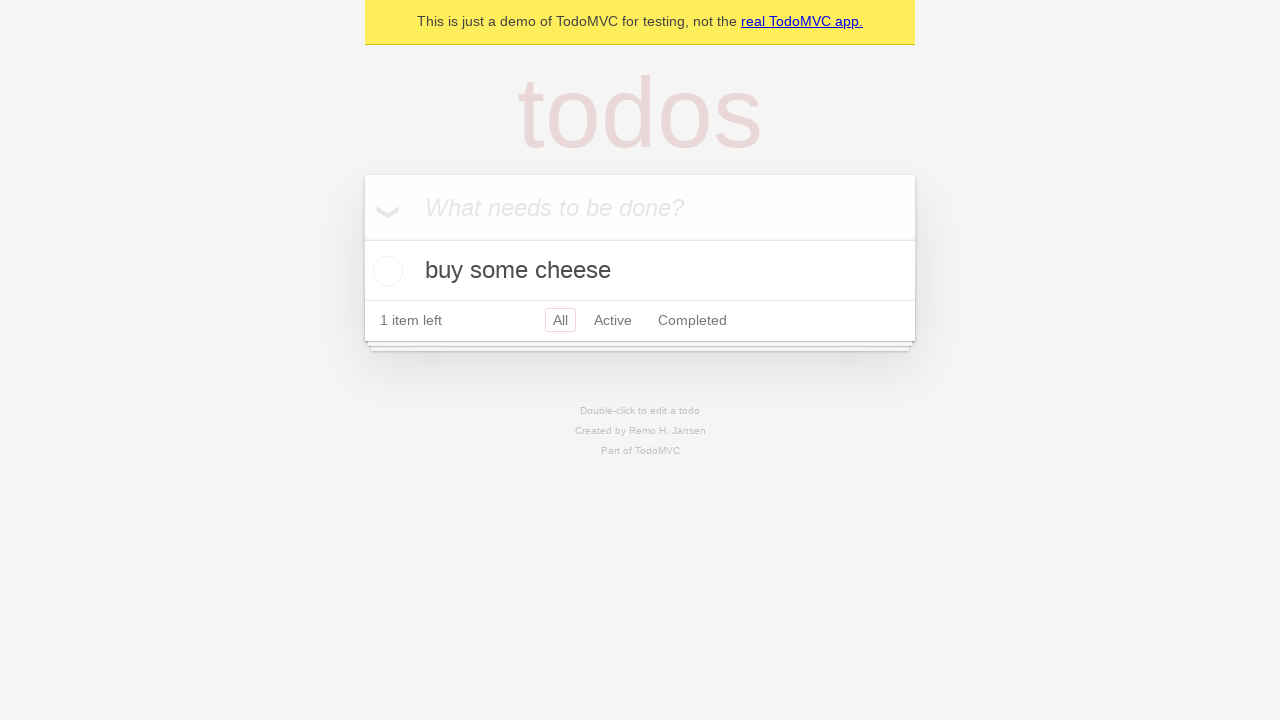